Solves a math problem by extracting a value from an element attribute, calculating the result, filling the answer, selecting checkboxes/radio buttons, and submitting the form

Starting URL: http://suninjuly.github.io/get_attribute.html

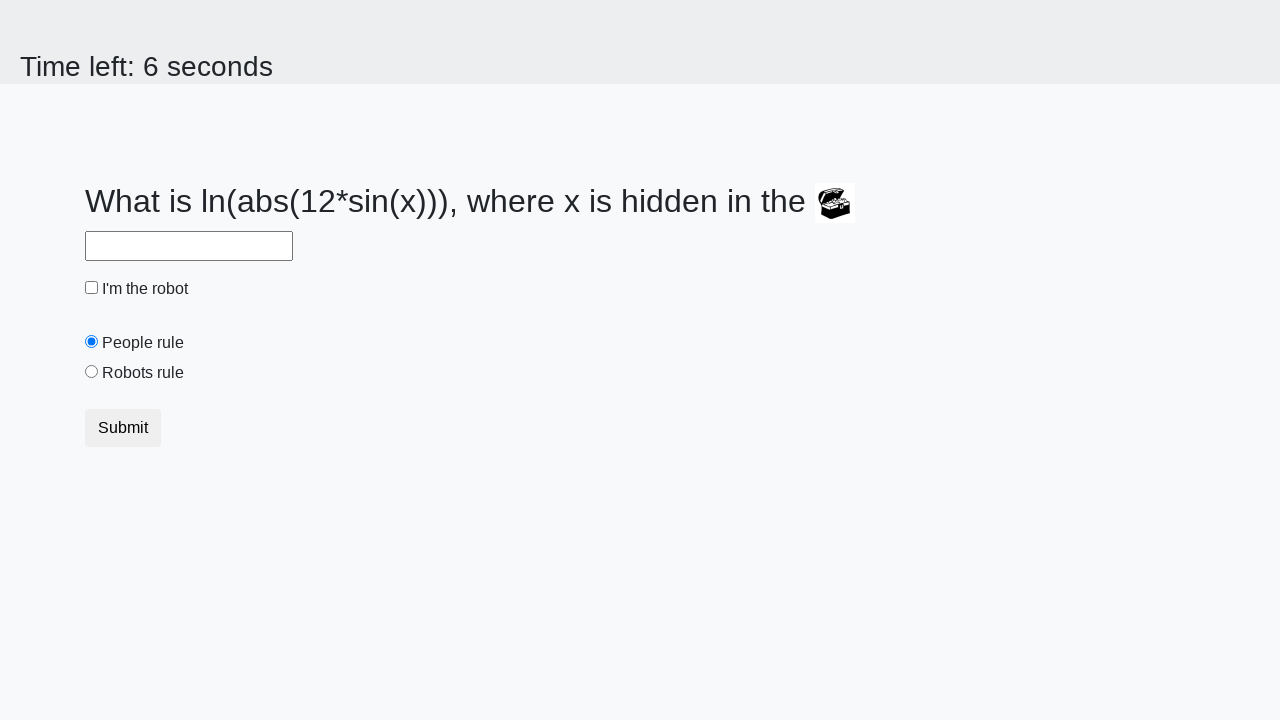

Extracted valuex attribute from treasure element
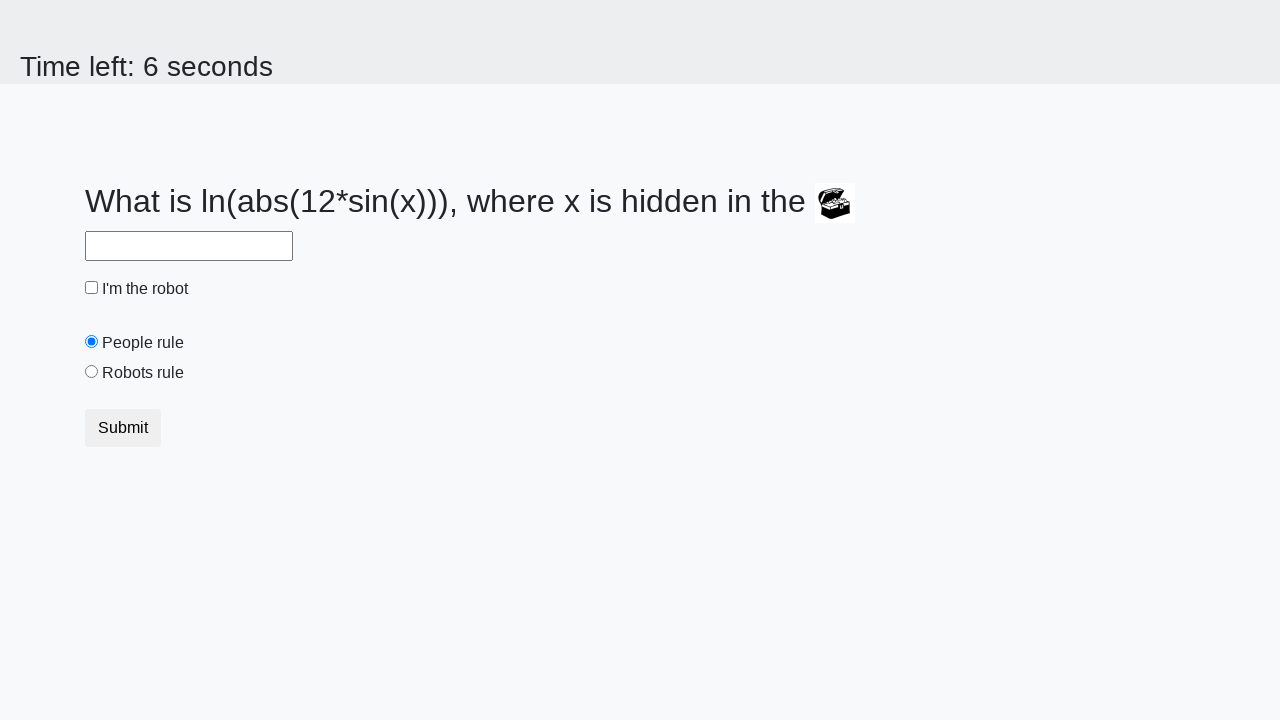

Calculated math result from extracted value
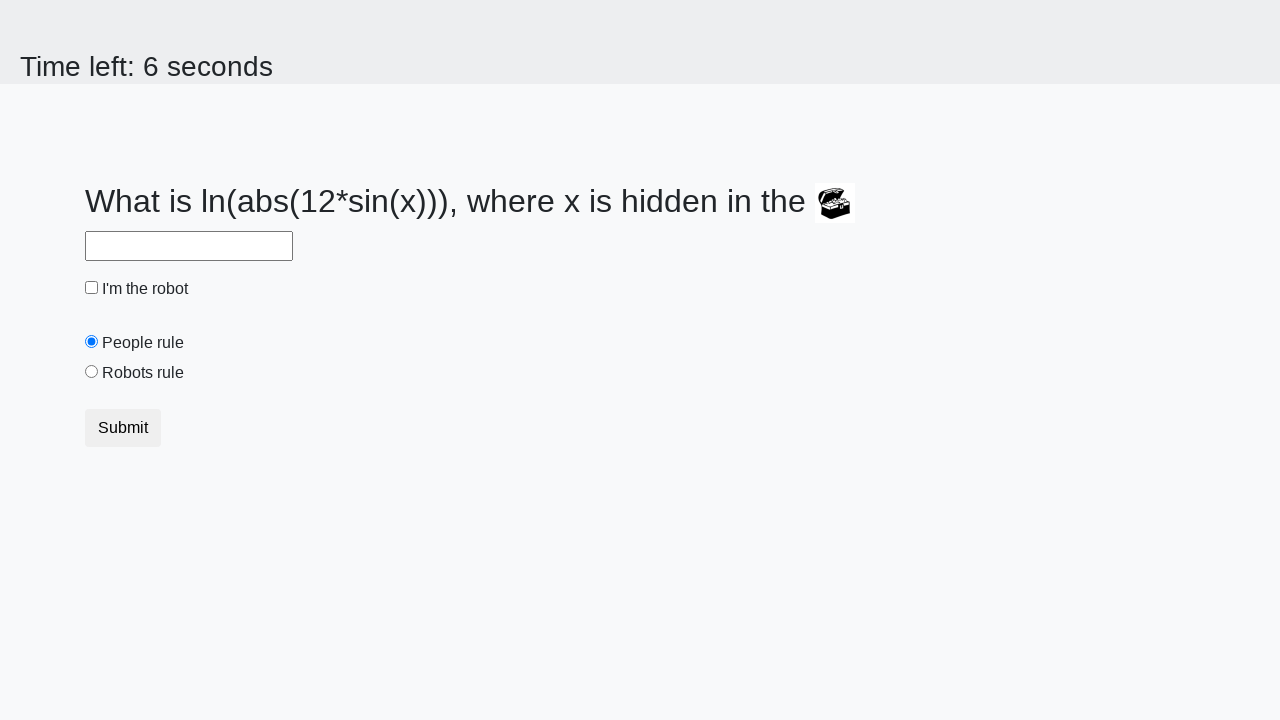

Filled answer field with calculated result on #answer
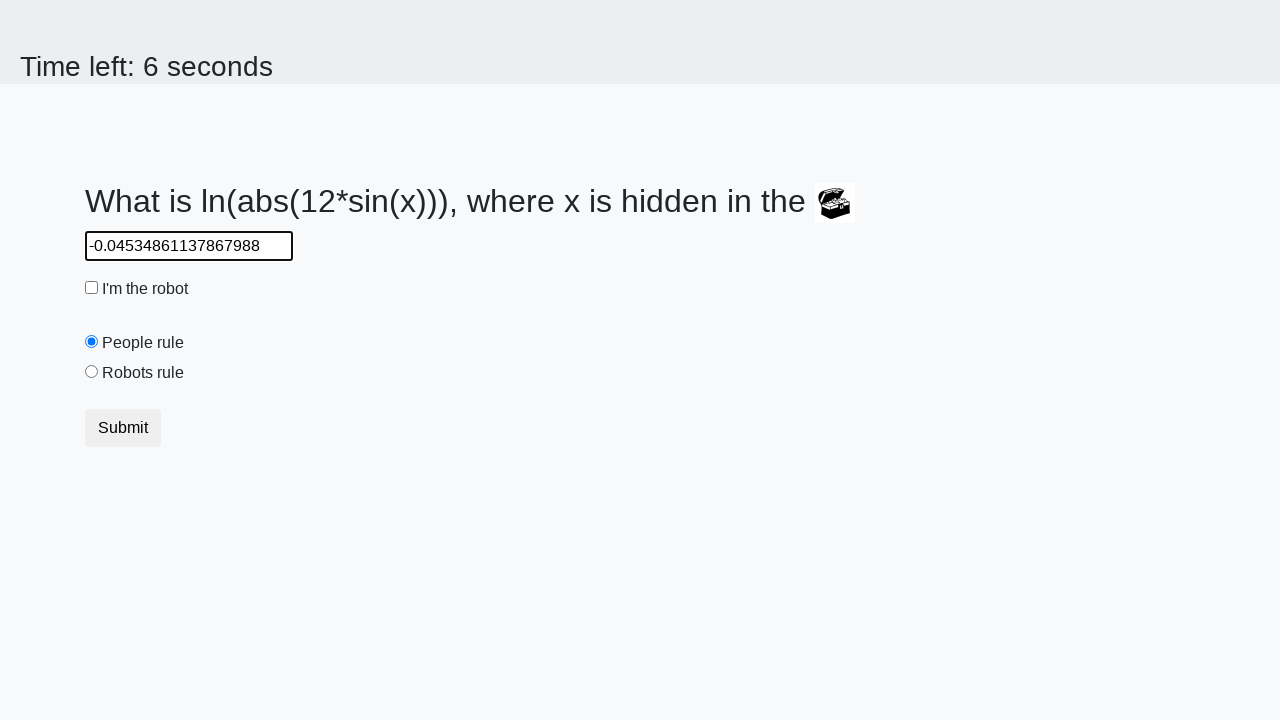

Clicked robot checkbox at (92, 288) on #robotCheckbox
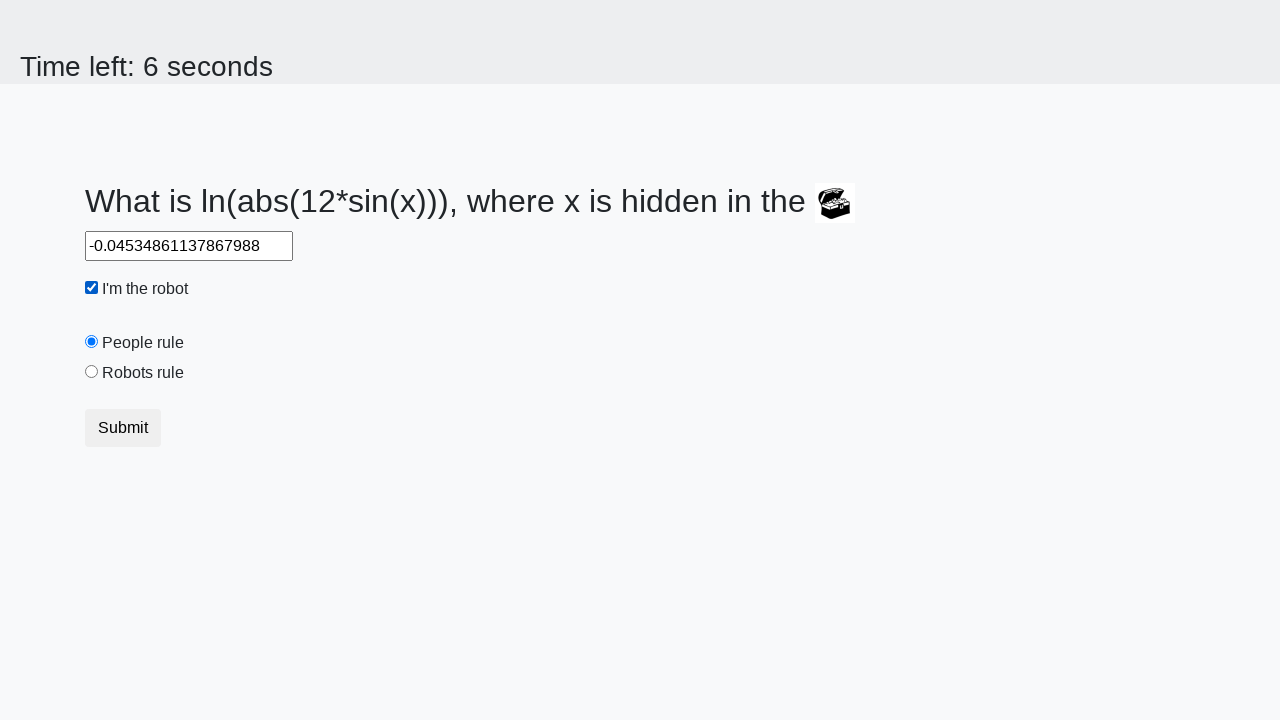

Selected robots rule radio button at (92, 372) on #robotsRule
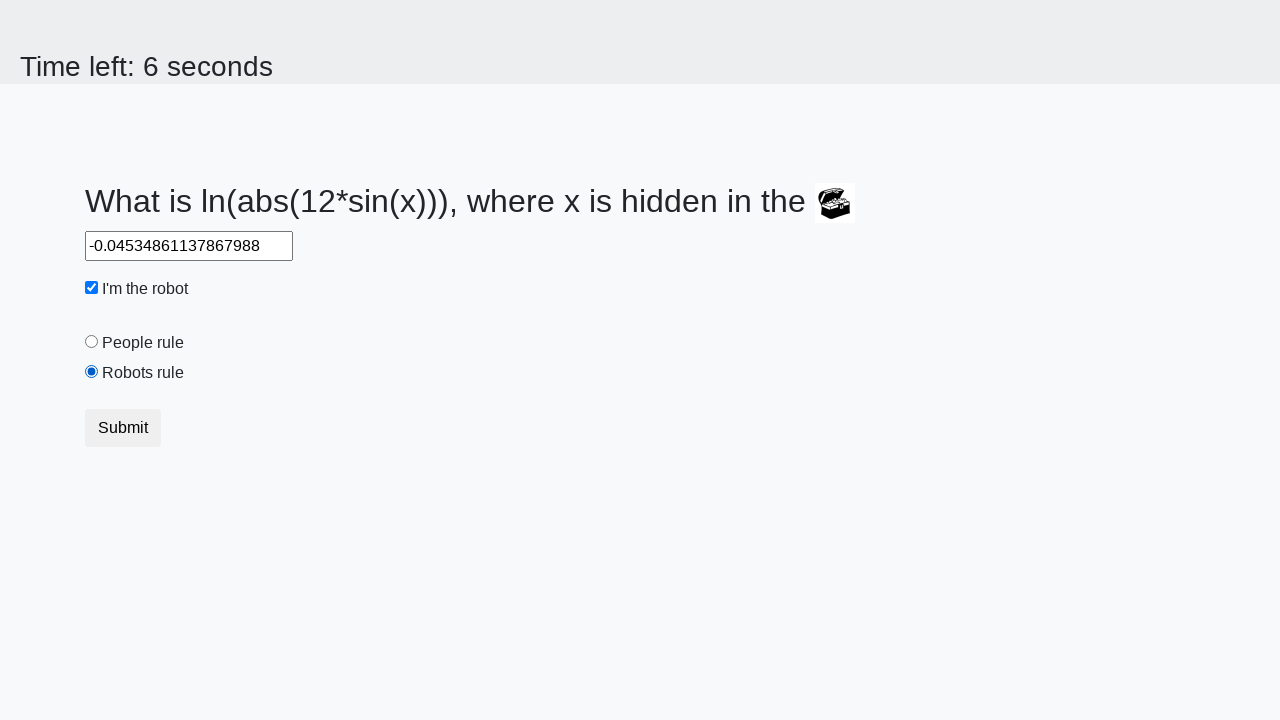

Clicked submit button to submit form at (123, 428) on .btn-default
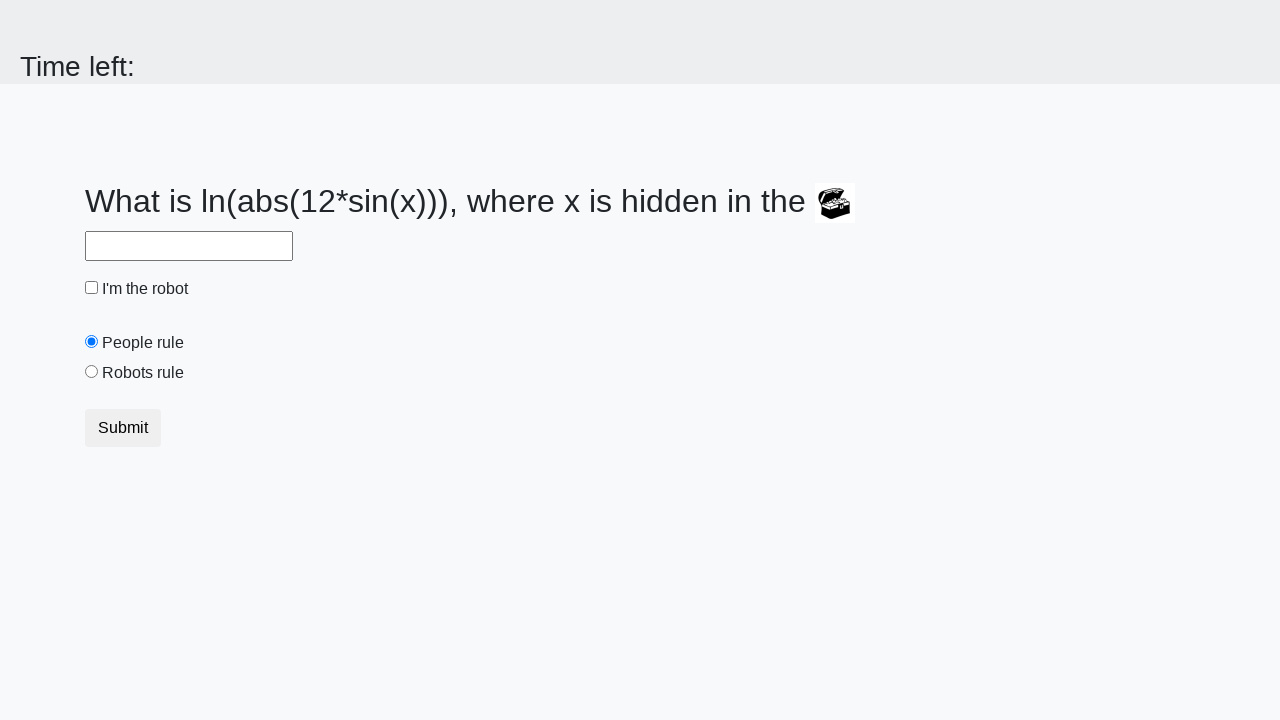

Waited for form submission result
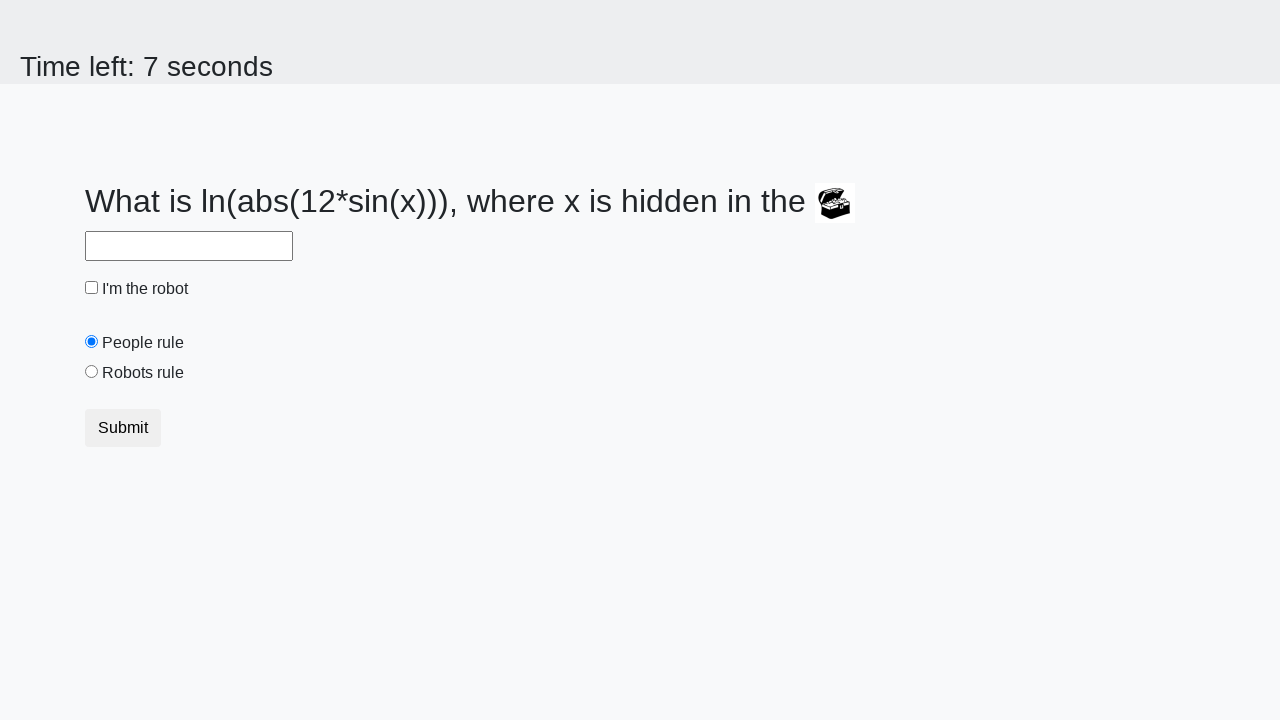

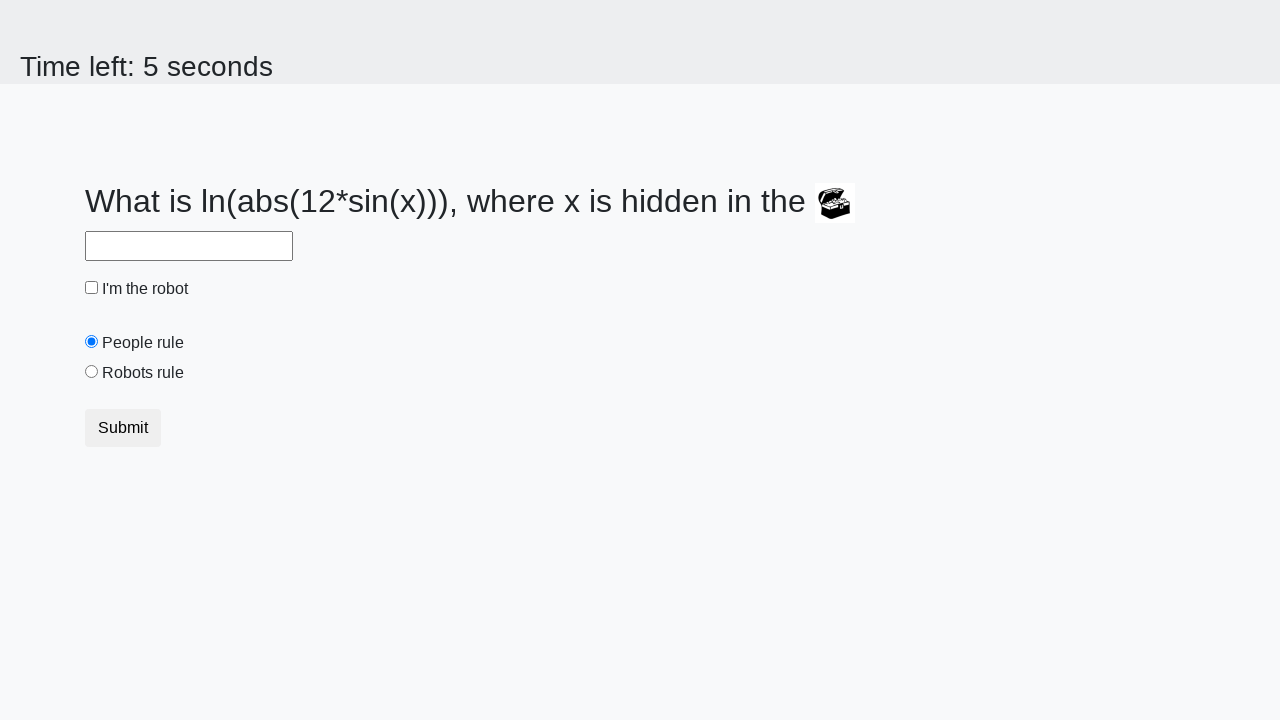